Tests checkbox and radio button interactions on a demo registration form by selecting a movie checkbox (if not already selected) and clicking the male gender radio button.

Starting URL: http://demo.automationtesting.in/Register.html

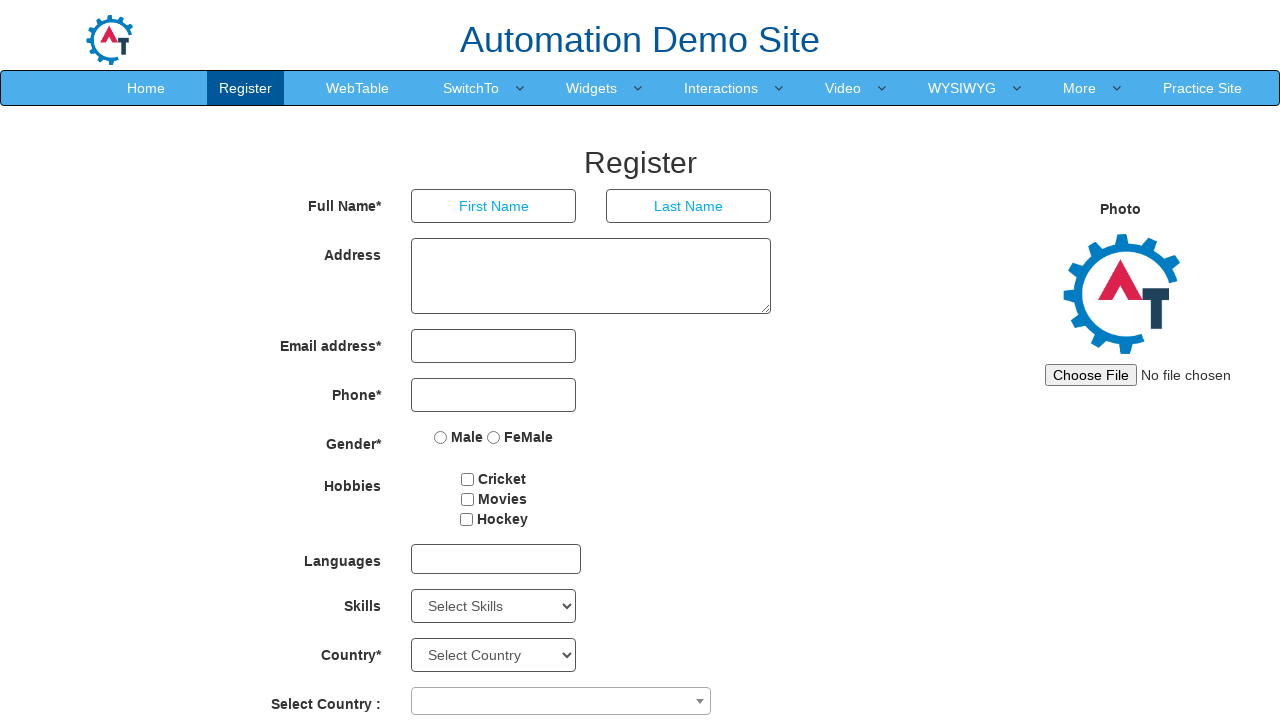

Located movie checkbox element
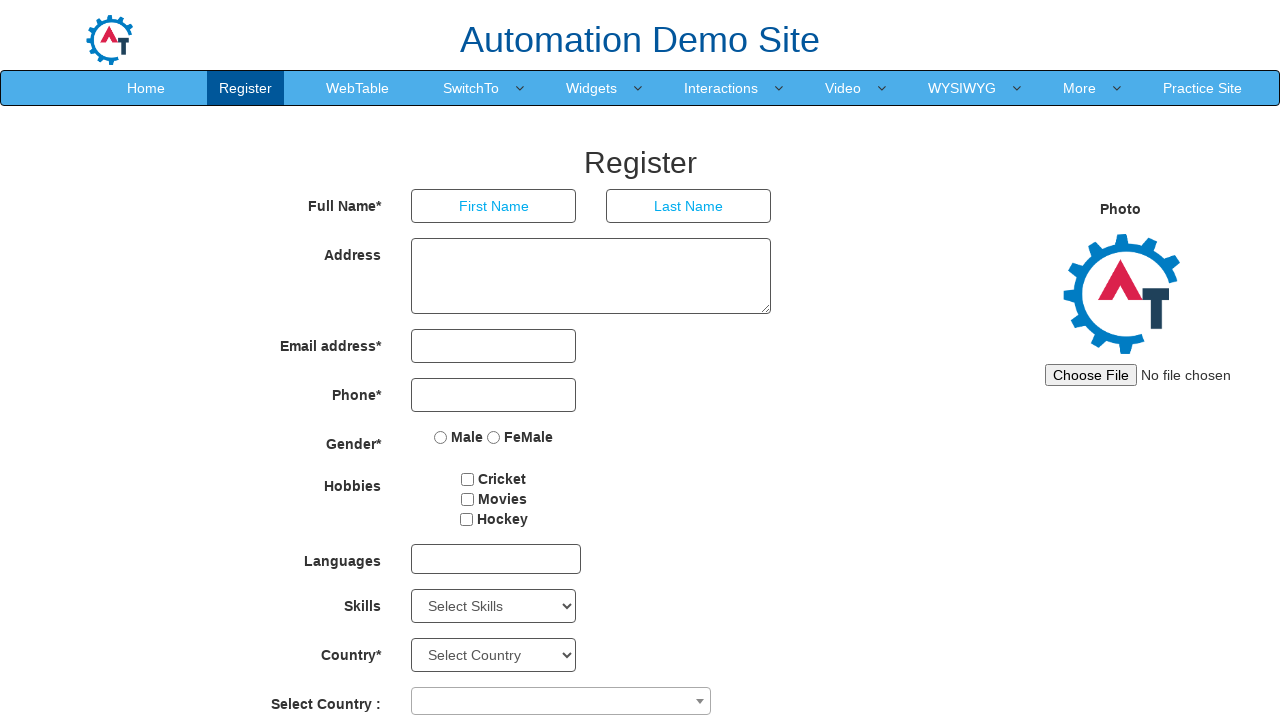

Movie checkbox was not selected, clicked to select it at (468, 479) on input#checkbox1
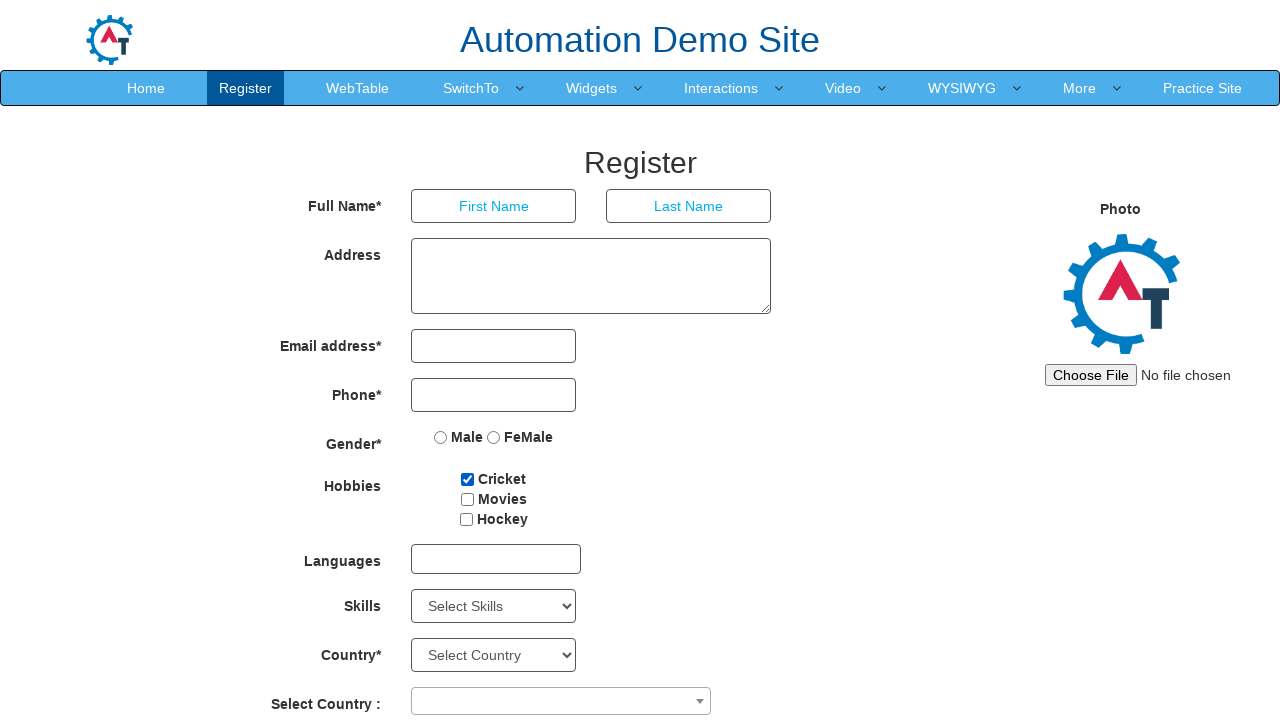

Clicked the male gender radio button at (441, 437) on input[value='Male']
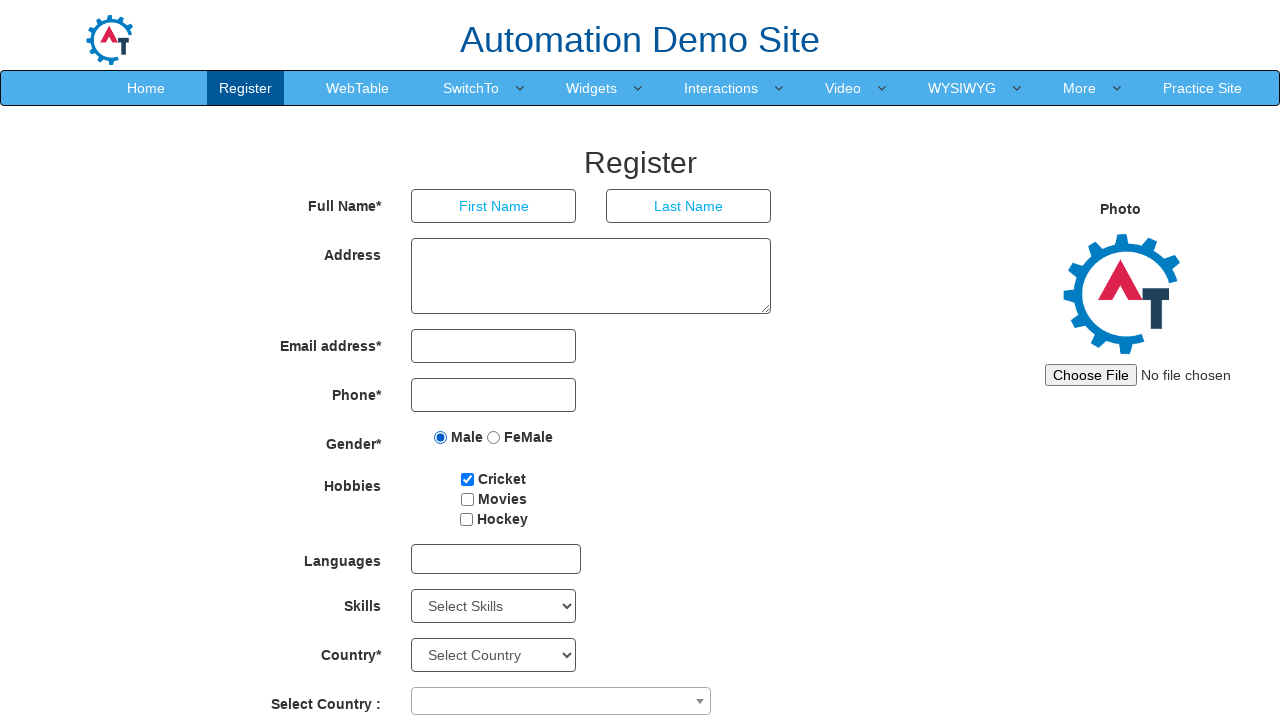

Waited 1 second to observe the result
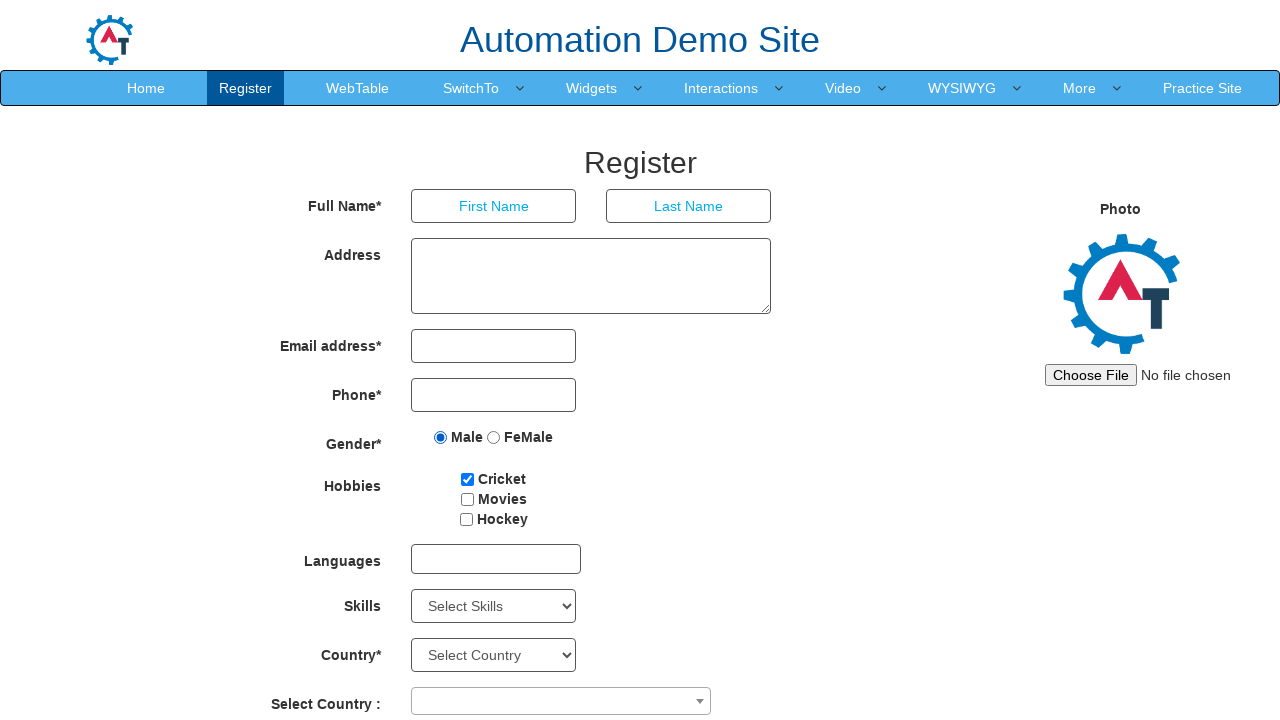

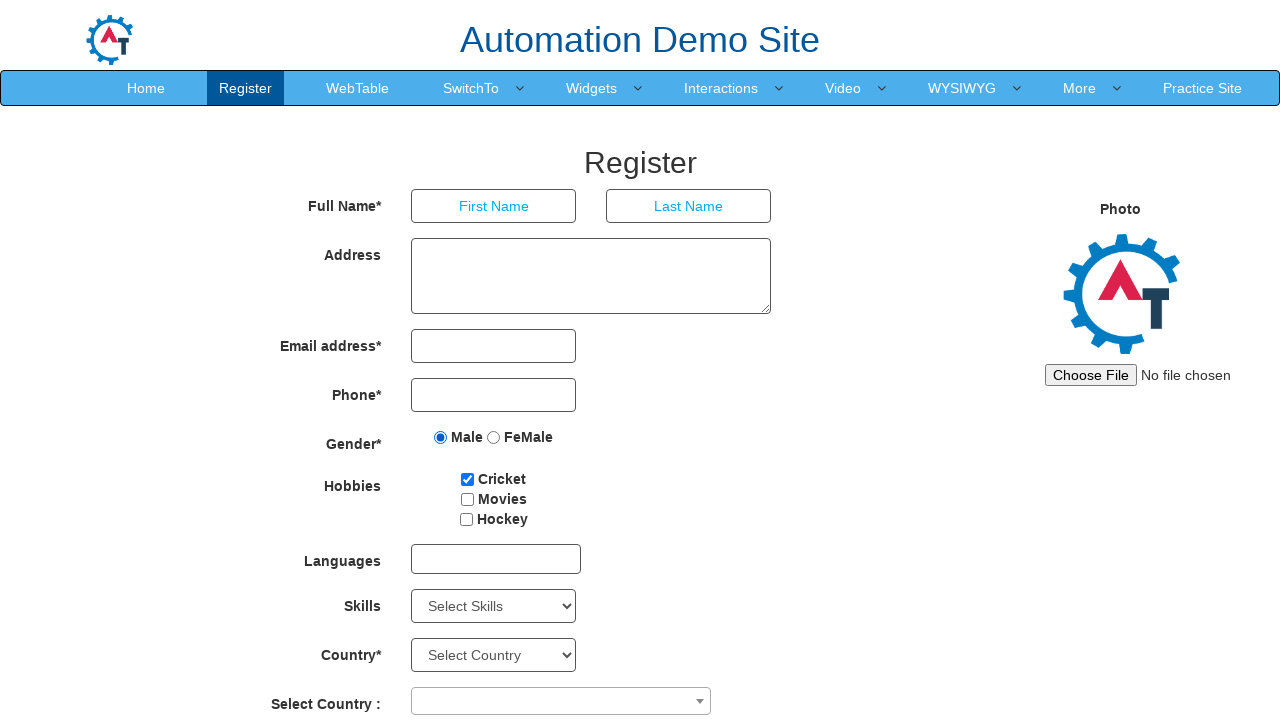